Tests keyboard key press functionality by sending space and left arrow keys to an element and verifying the displayed result text matches the expected key press output.

Starting URL: https://the-internet.herokuapp.com/key_presses

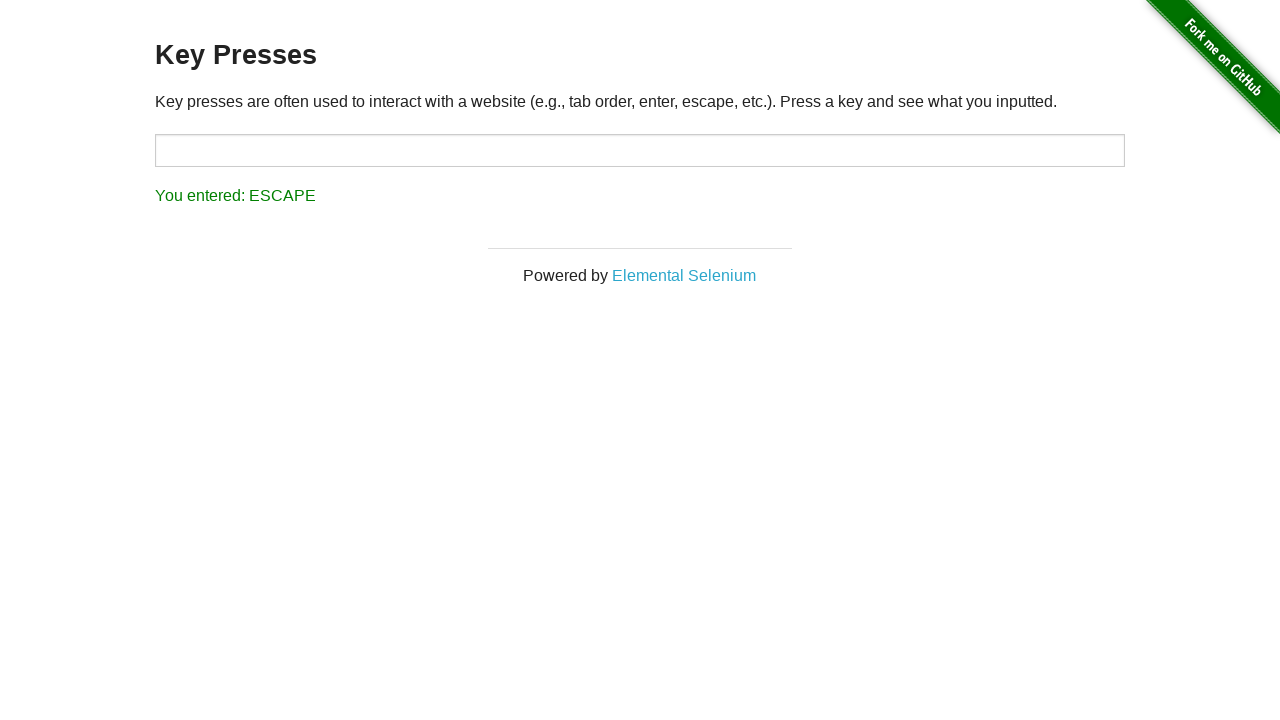

Pressed space key on target element on #target
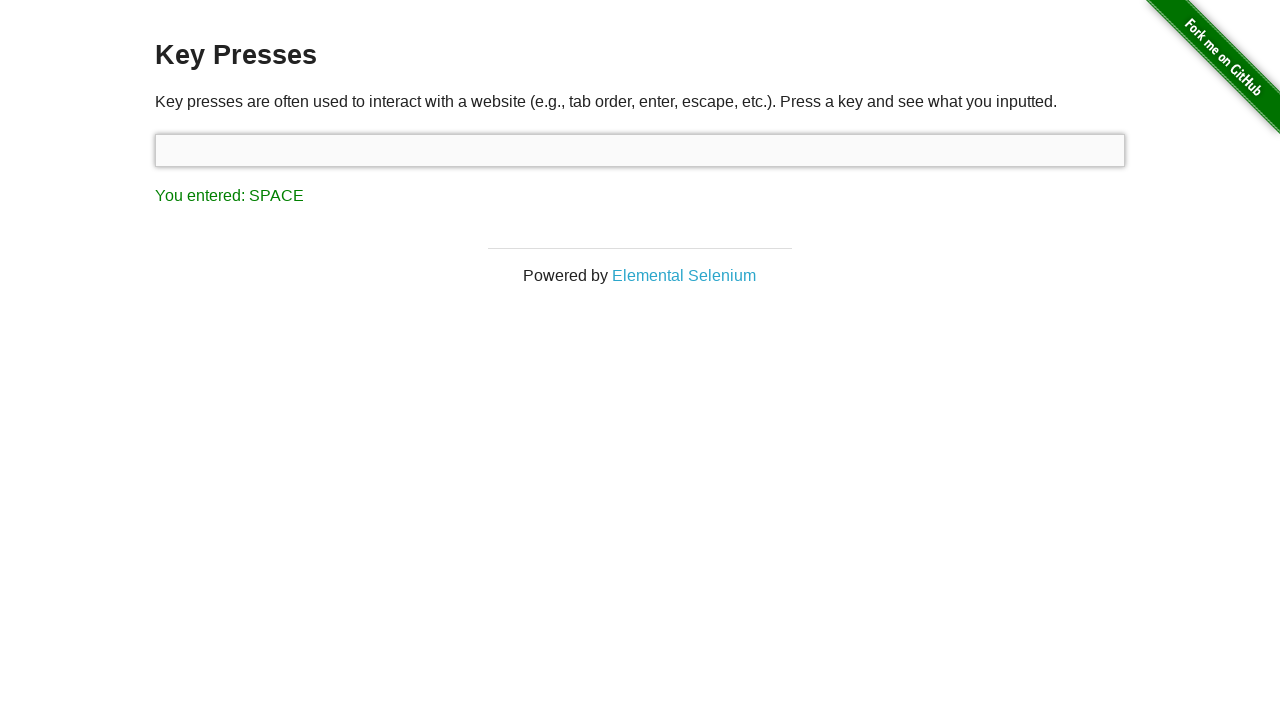

Result element loaded after space key press
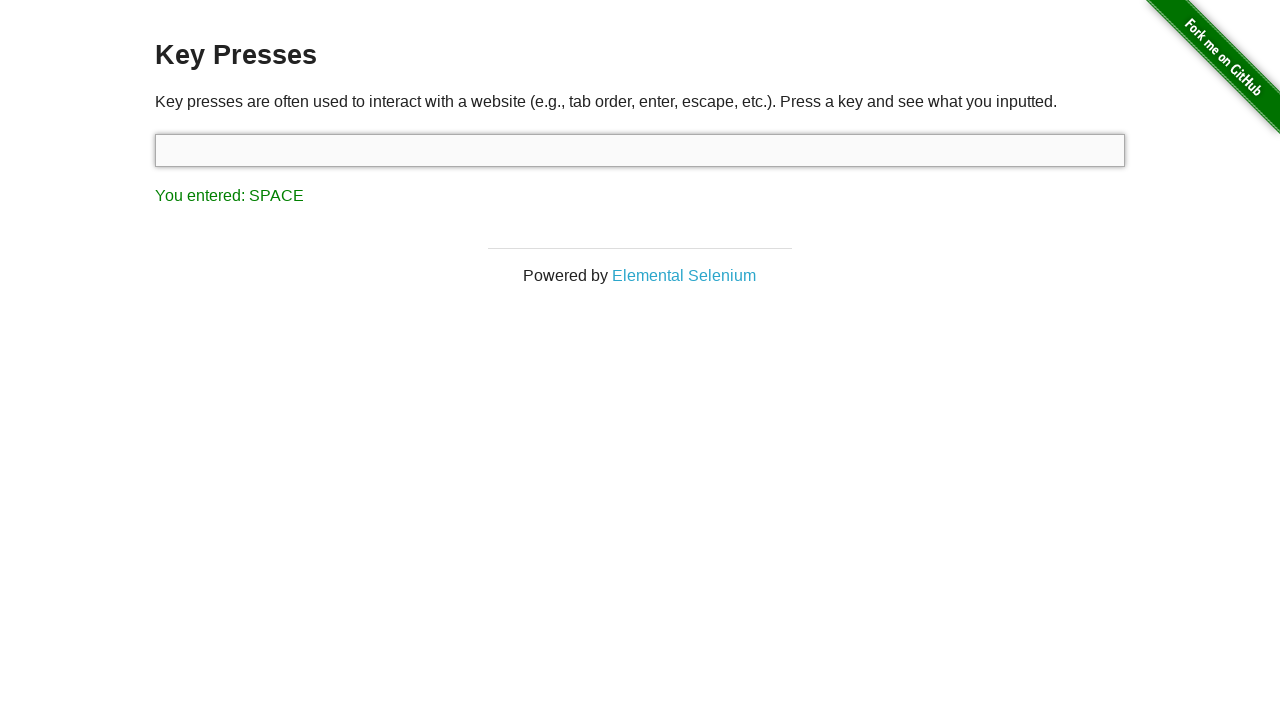

Verified result text displays 'You entered: SPACE'
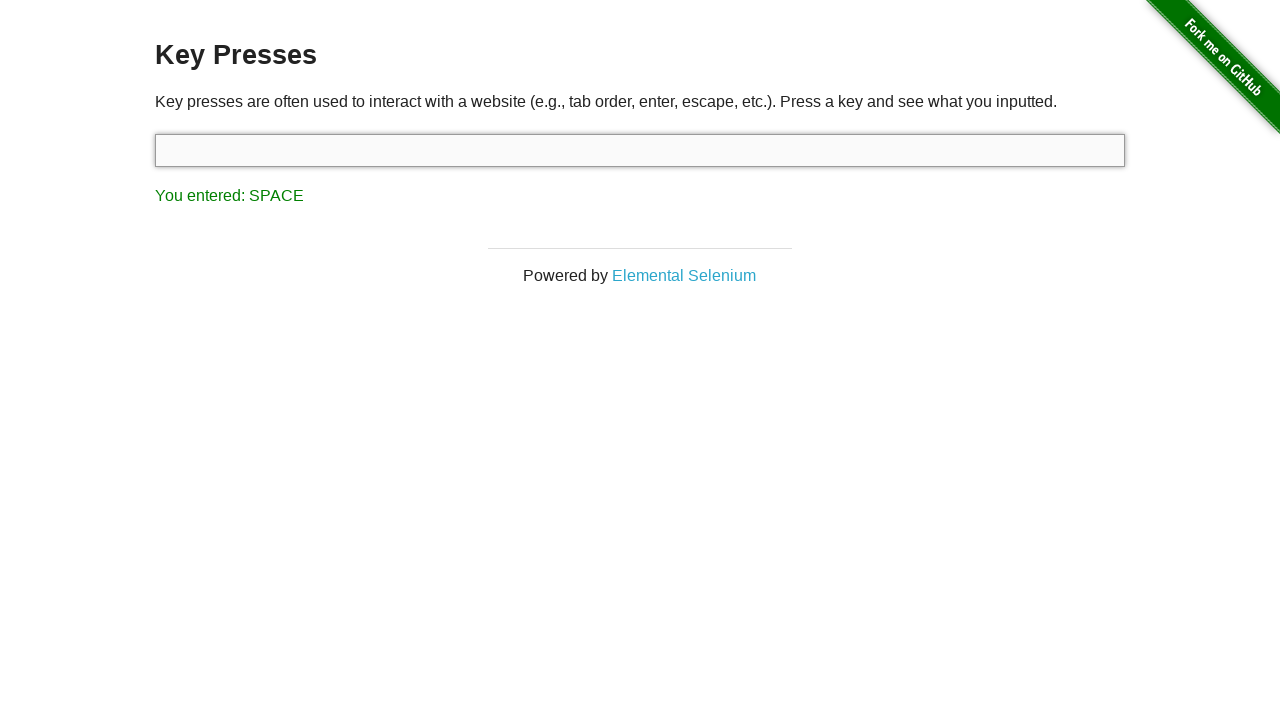

Pressed left arrow key using keyboard
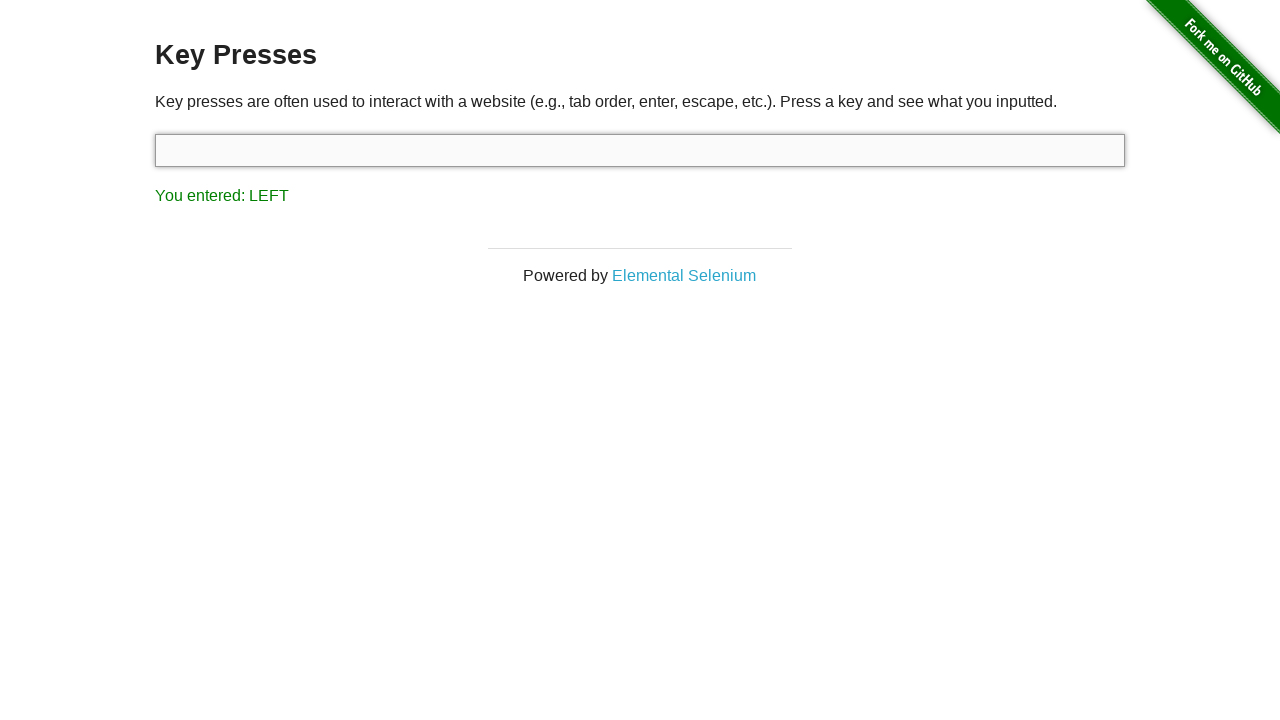

Verified result text displays 'You entered: LEFT'
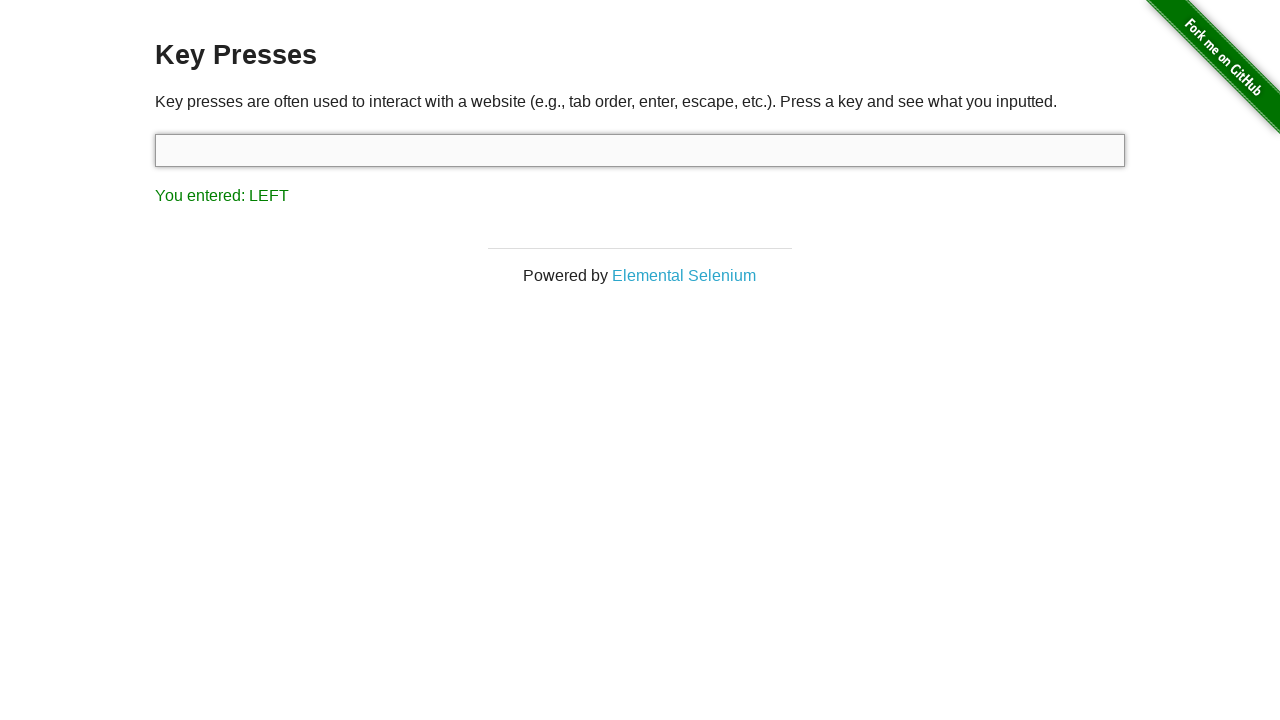

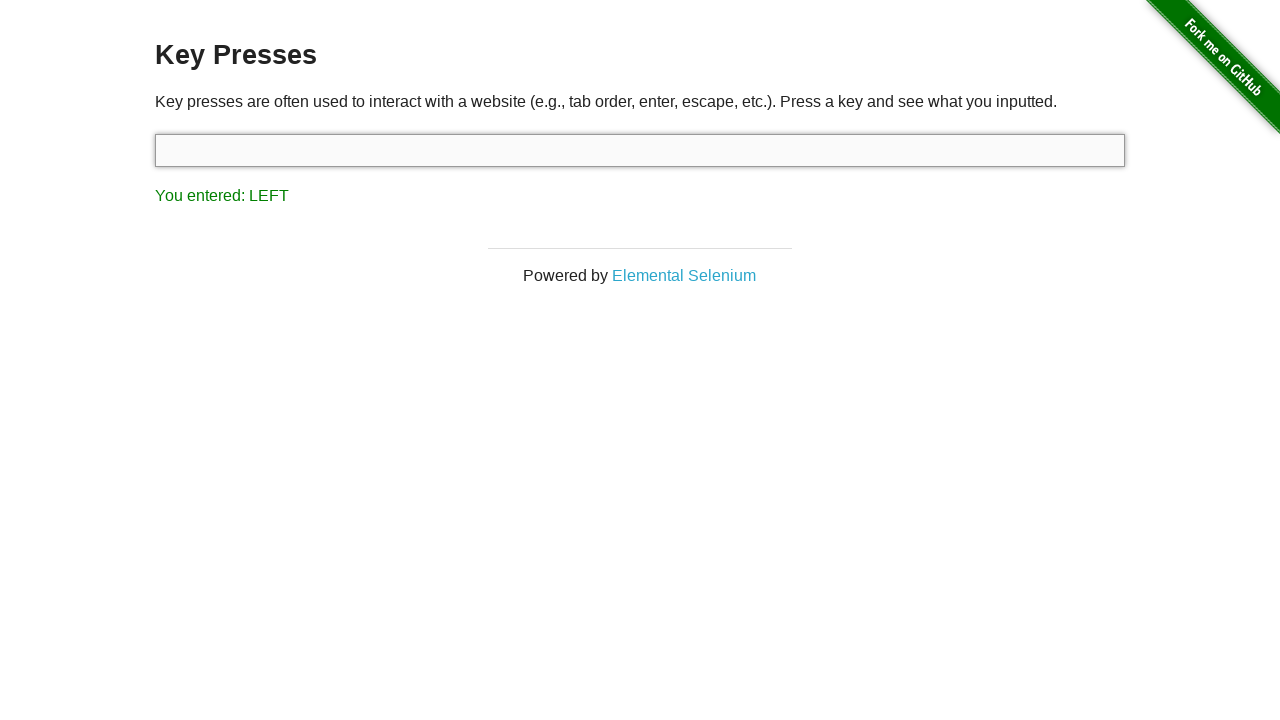